Tests checkbox functionality on a practice page by clicking a basic checkbox, toggling a switch, and selecting a programming language checkbox from a list

Starting URL: https://leafground.com/checkbox.xhtml

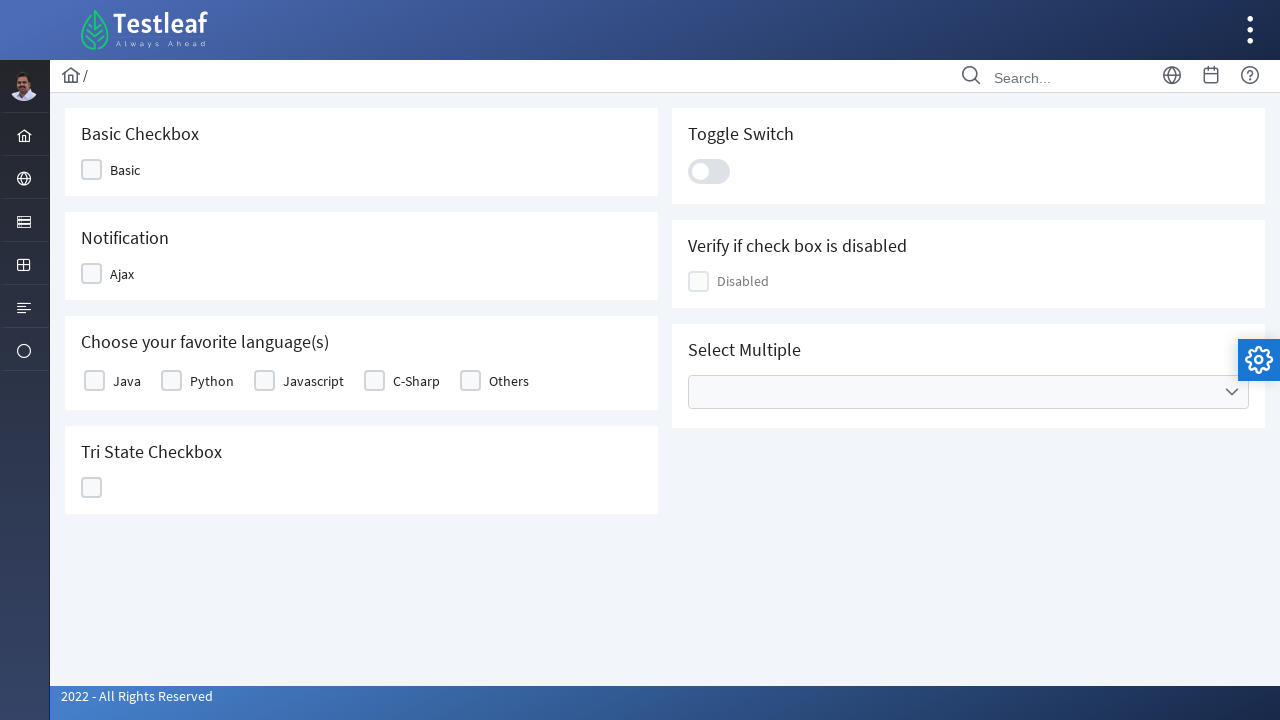

Clicked the Basic checkbox at (92, 170) on xpath=//*[text()='Basic']//preceding::div[contains(@class,'ui-chkbox-box')]
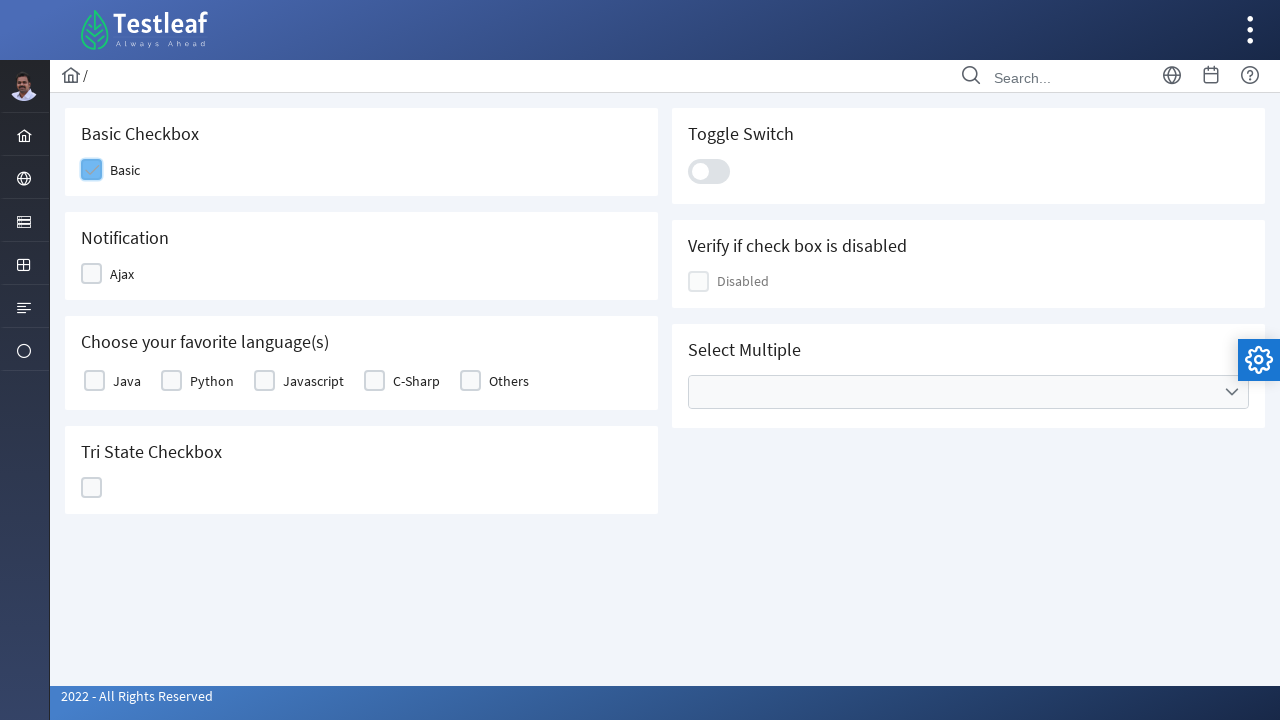

Clicked the toggle switch at (709, 171) on xpath=//*[@class='ui-toggleswitch-slider']
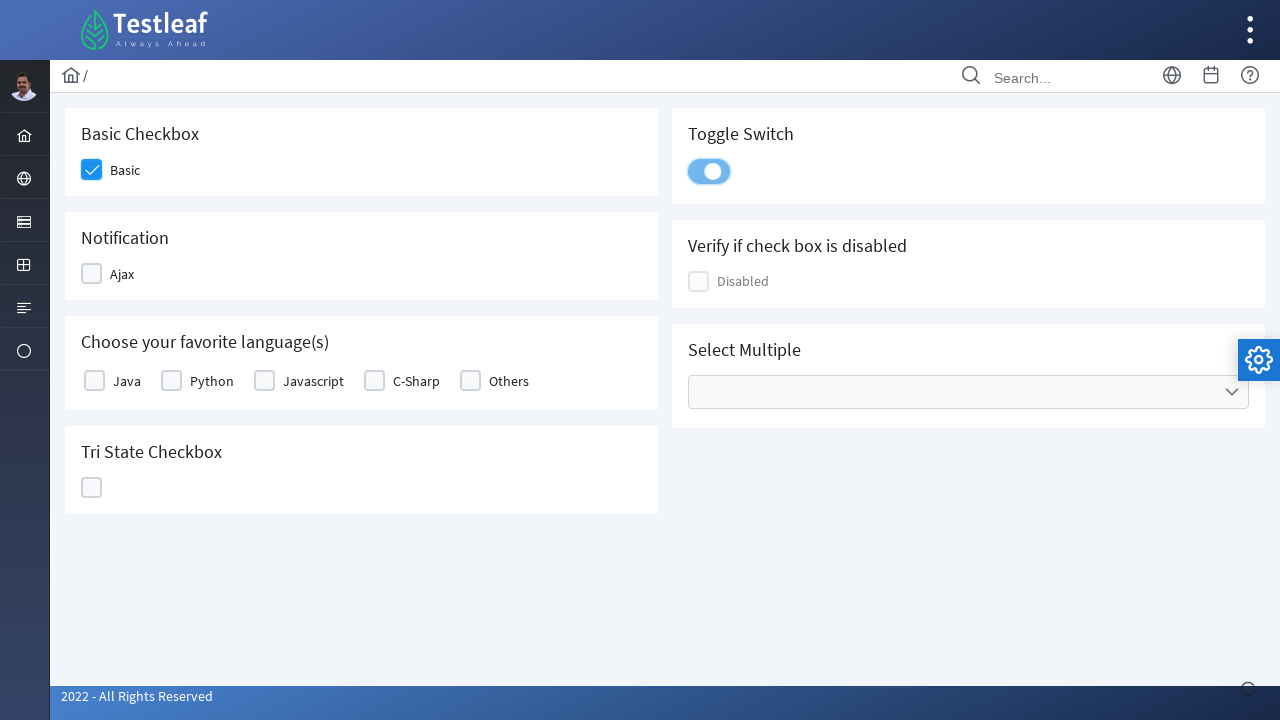

Growl notification appeared
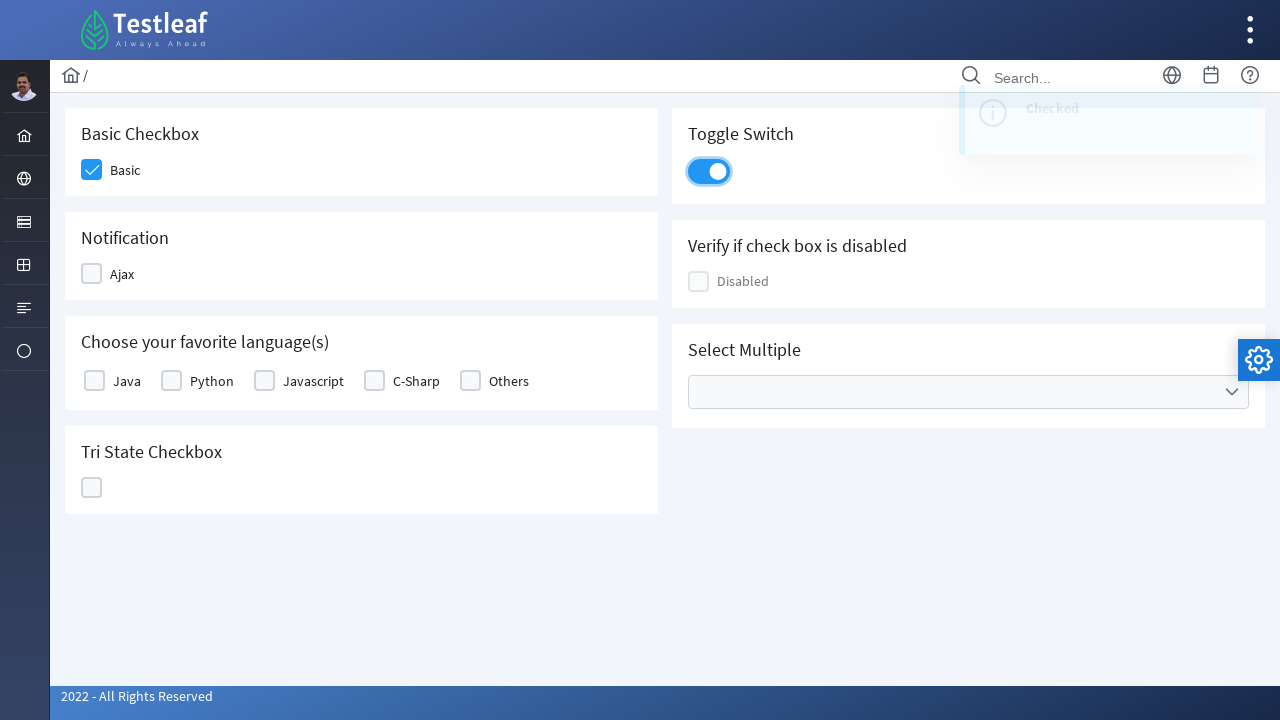

Located all language checkboxes
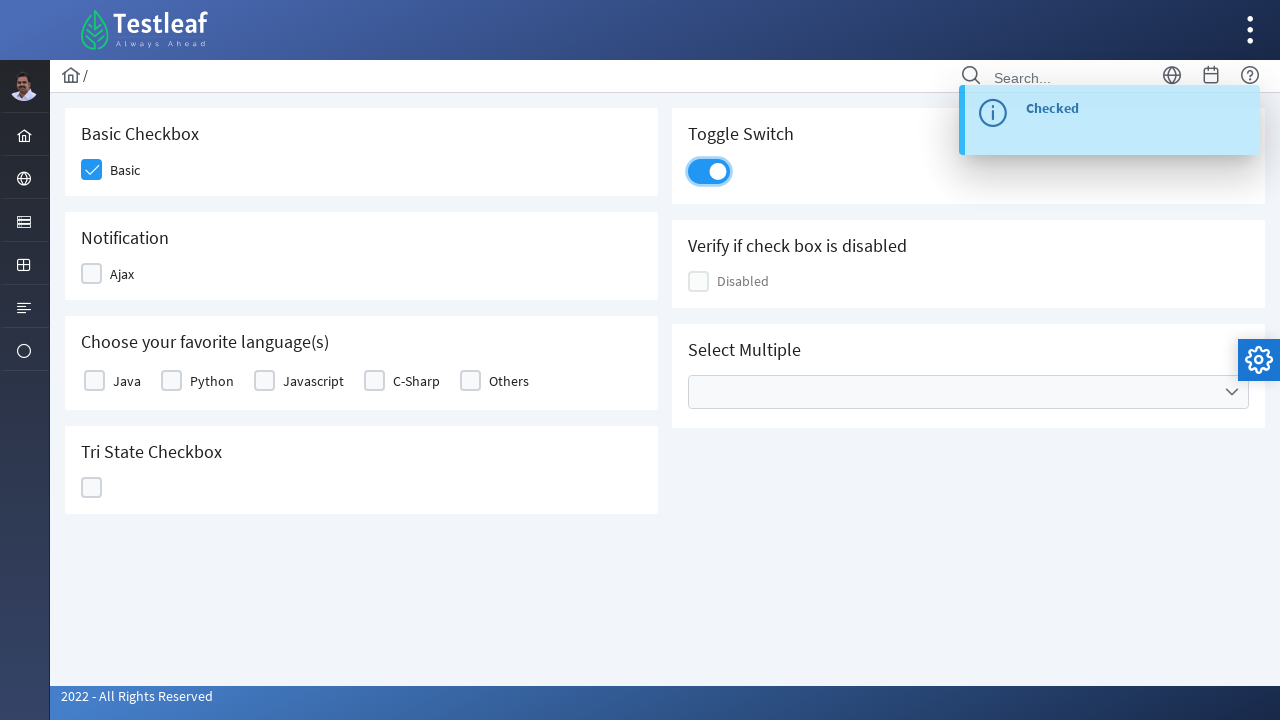

Clicked the Javascript checkbox from the programming language list at (264, 381) on //*[contains(@class,'ui-selectmanycheckbox')]//tr//td[3]//div[contains(@class,'u
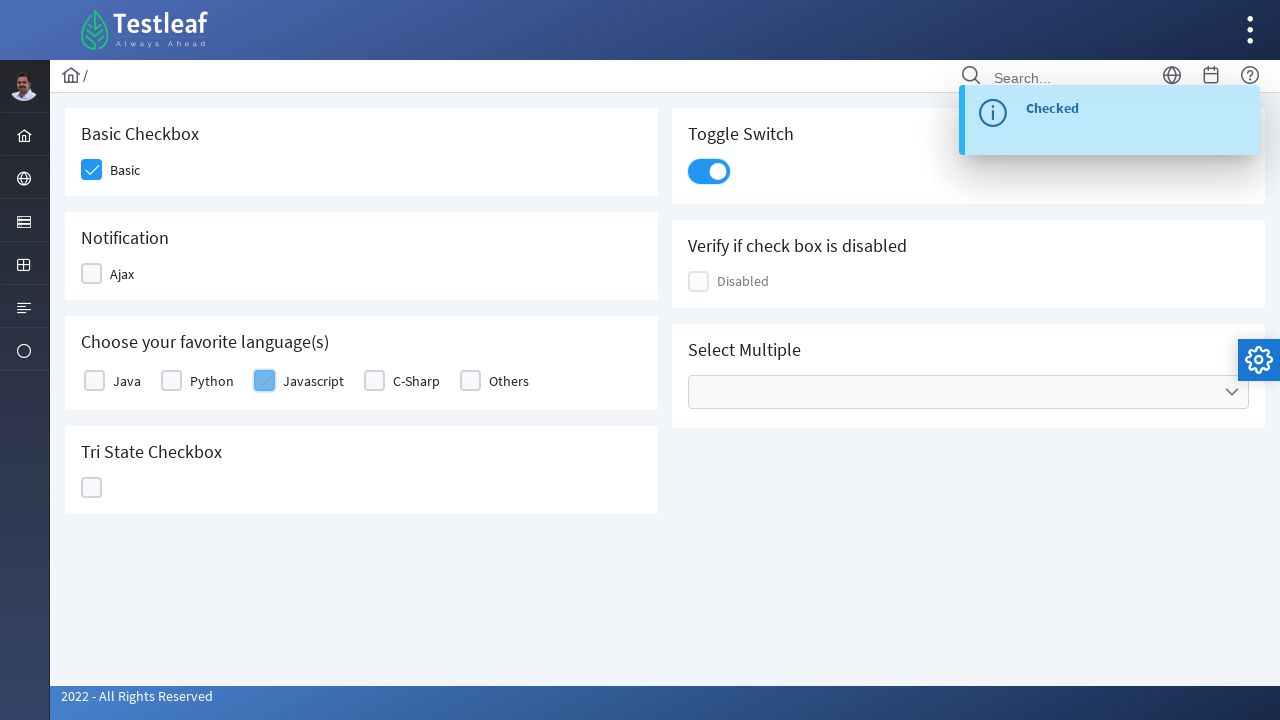

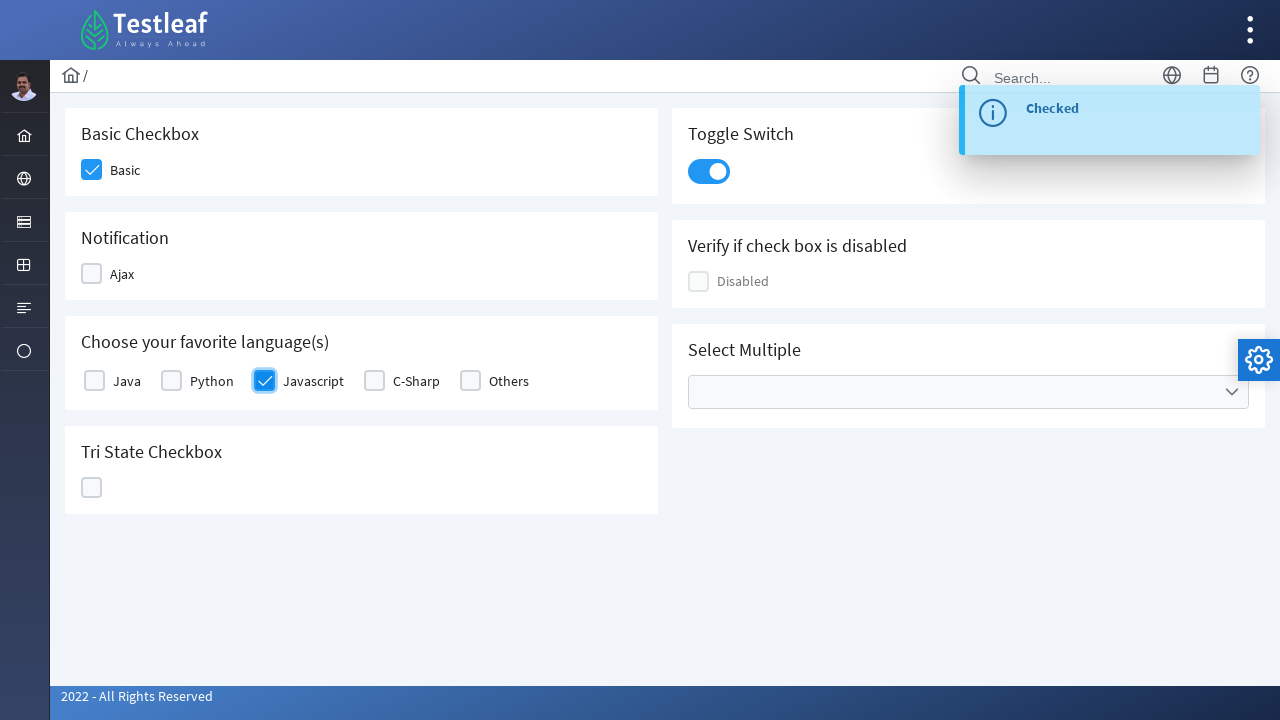